Tests Target.com search functionality by searching for "pants" and pressing Enter

Starting URL: https://www.target.com/

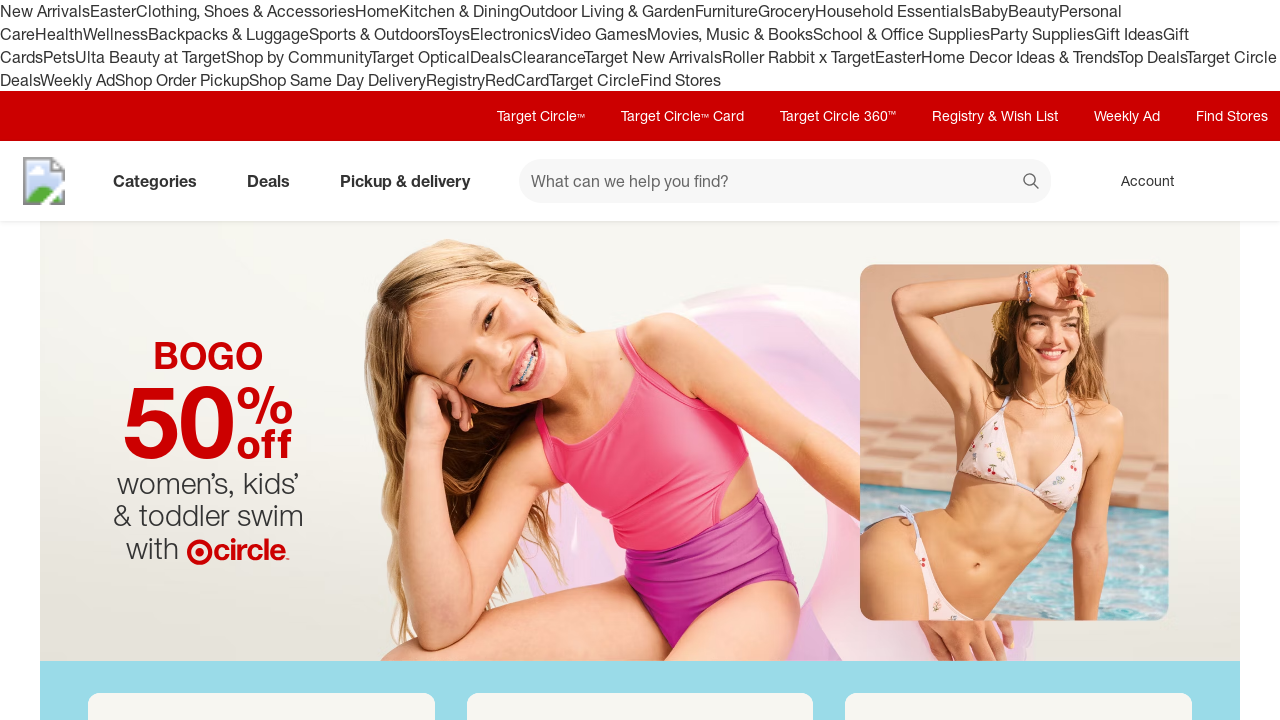

Filled search field with 'pants' on #search
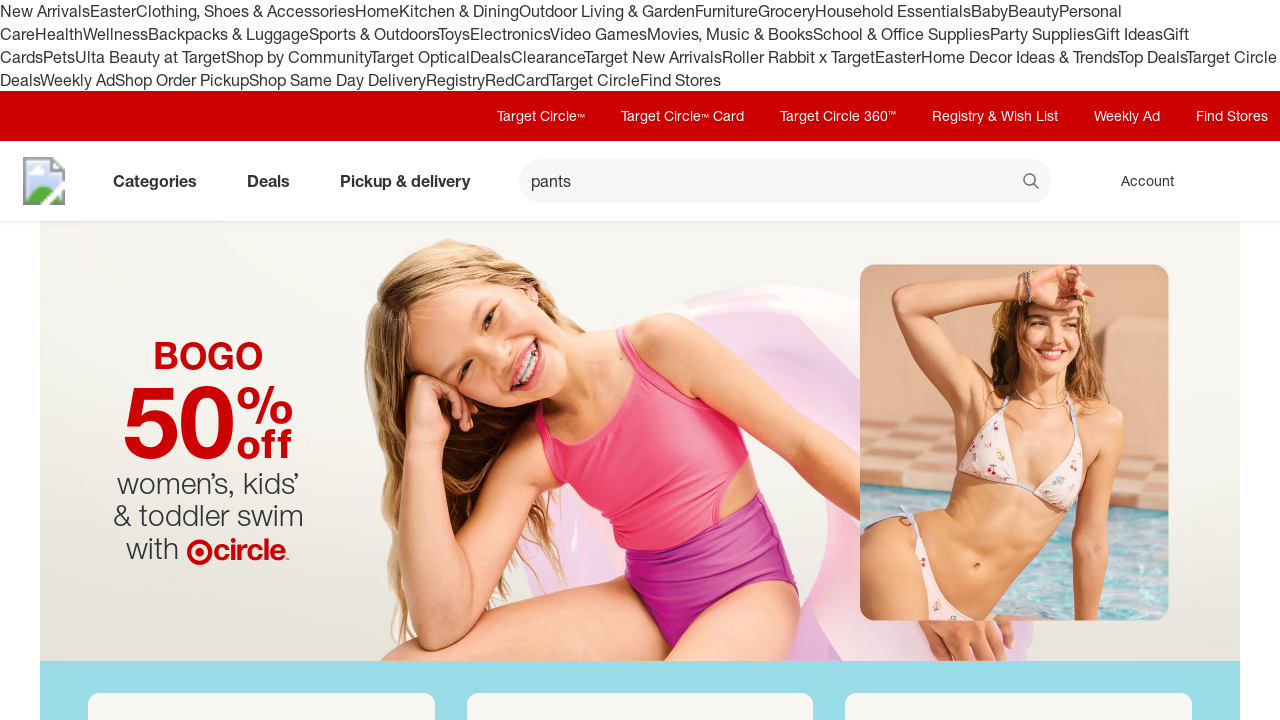

Pressed Enter to search for pants on #search
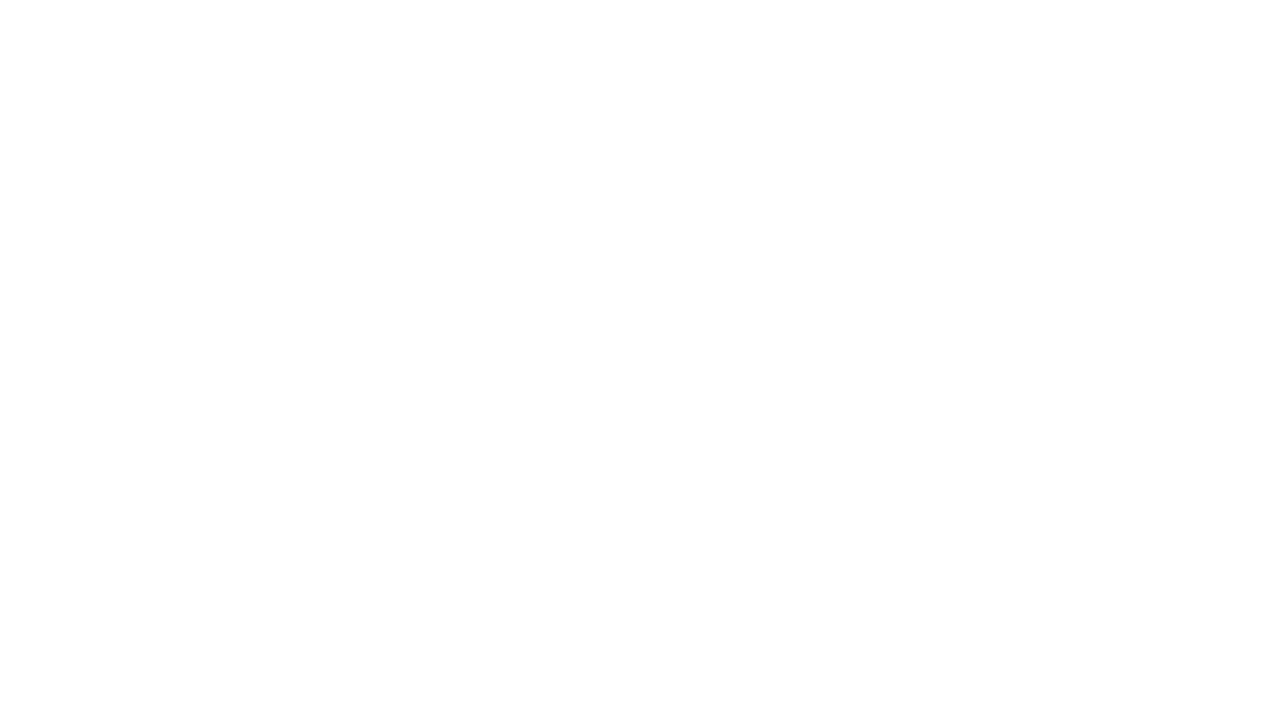

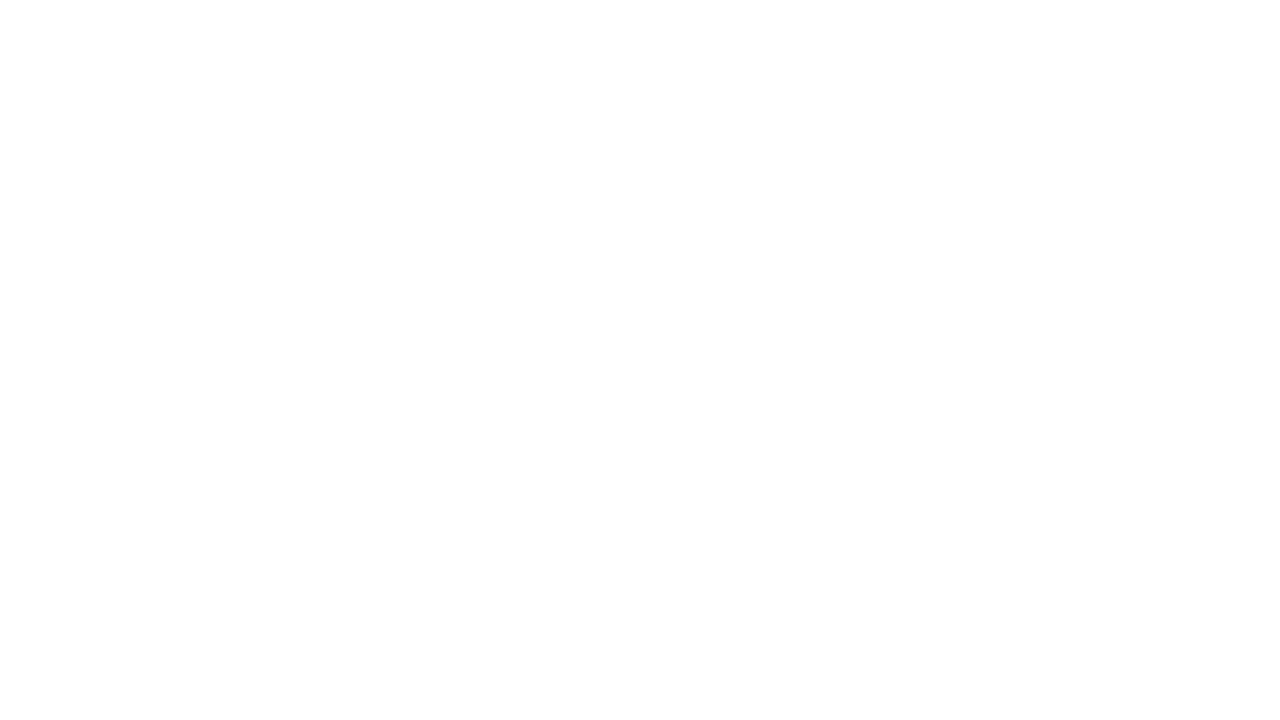